Tests basic browser navigation commands by opening Flipkart, retrieving page title and URL, then navigating back and forward in browser history.

Starting URL: https://www.flipkart.com/

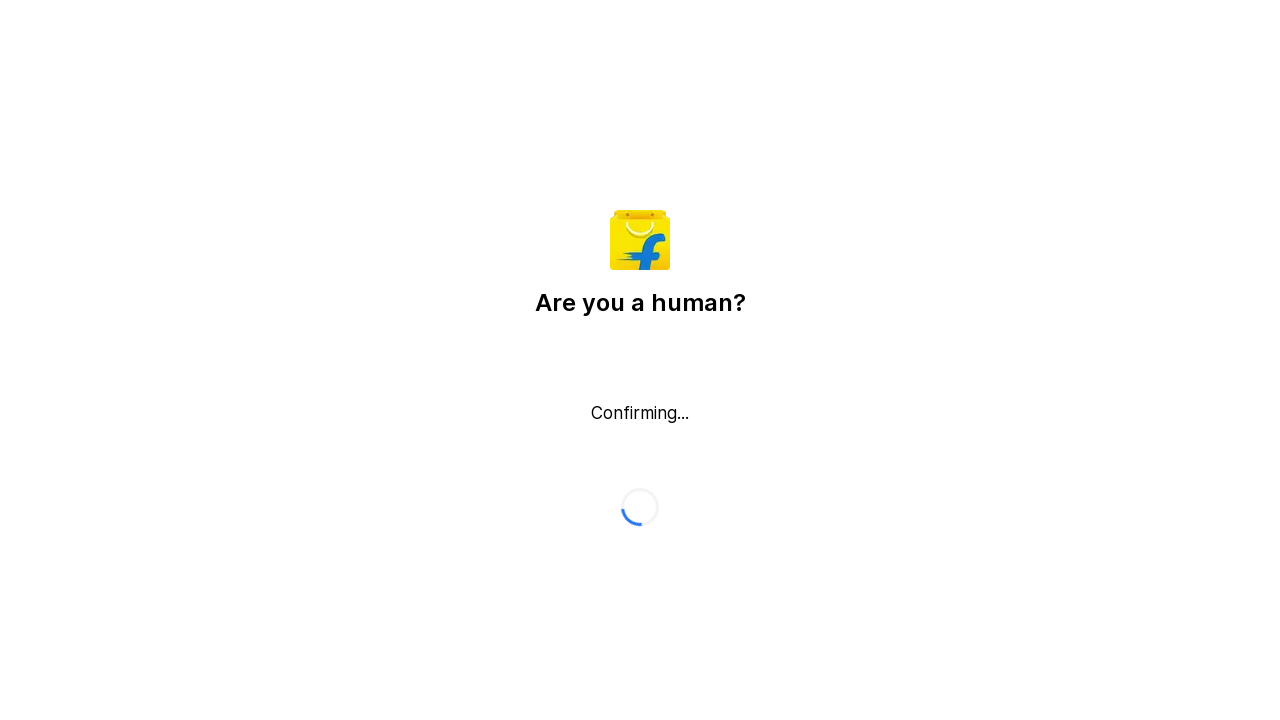

Retrieved page title from Flipkart
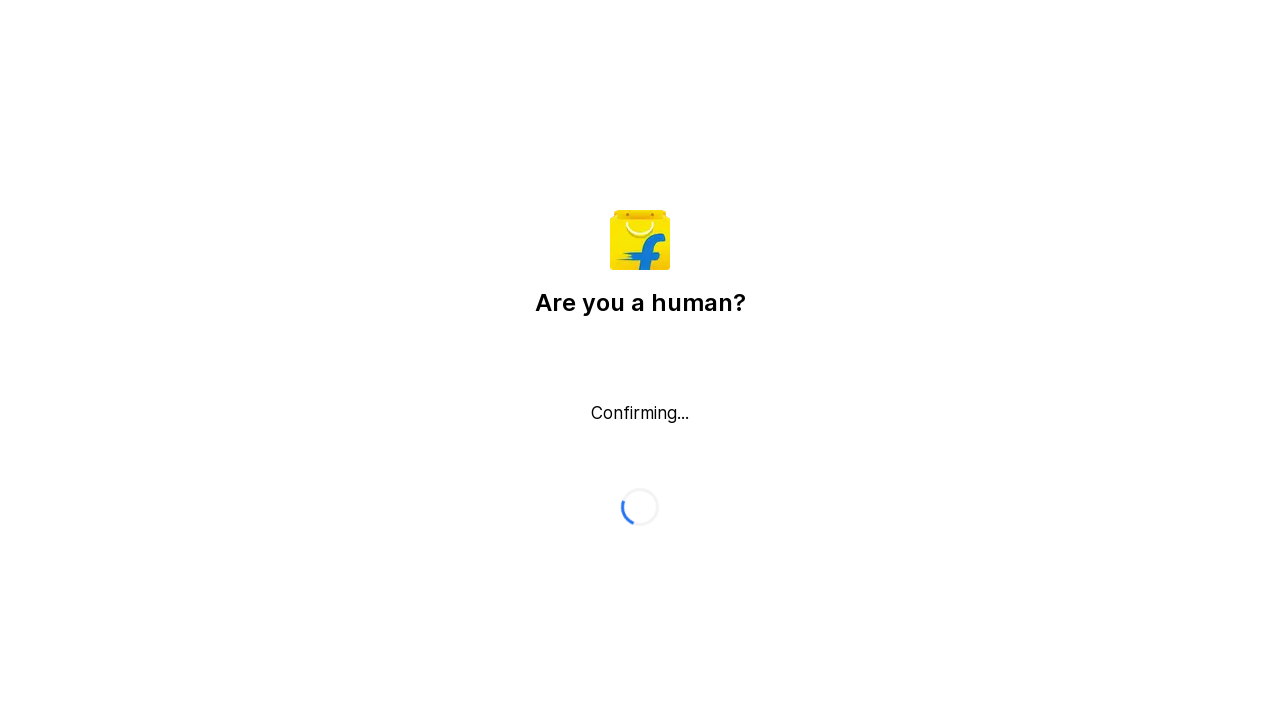

Retrieved current URL from Flipkart
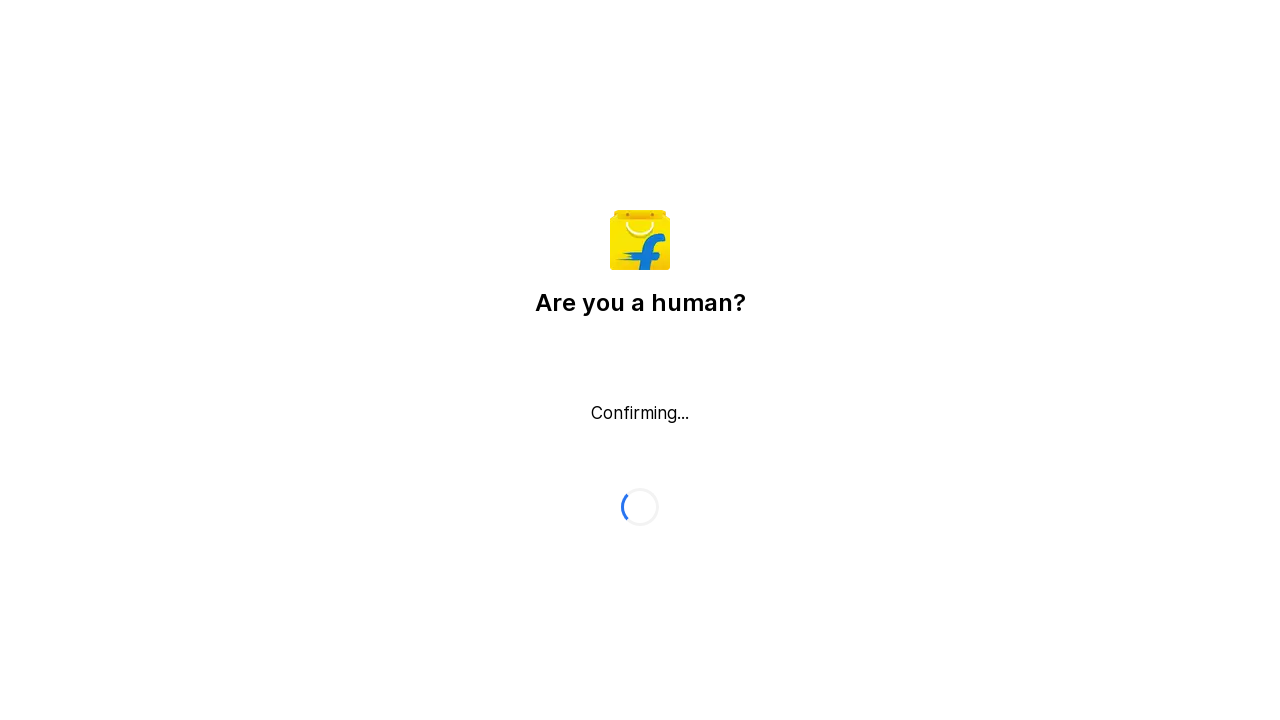

Navigated back in browser history
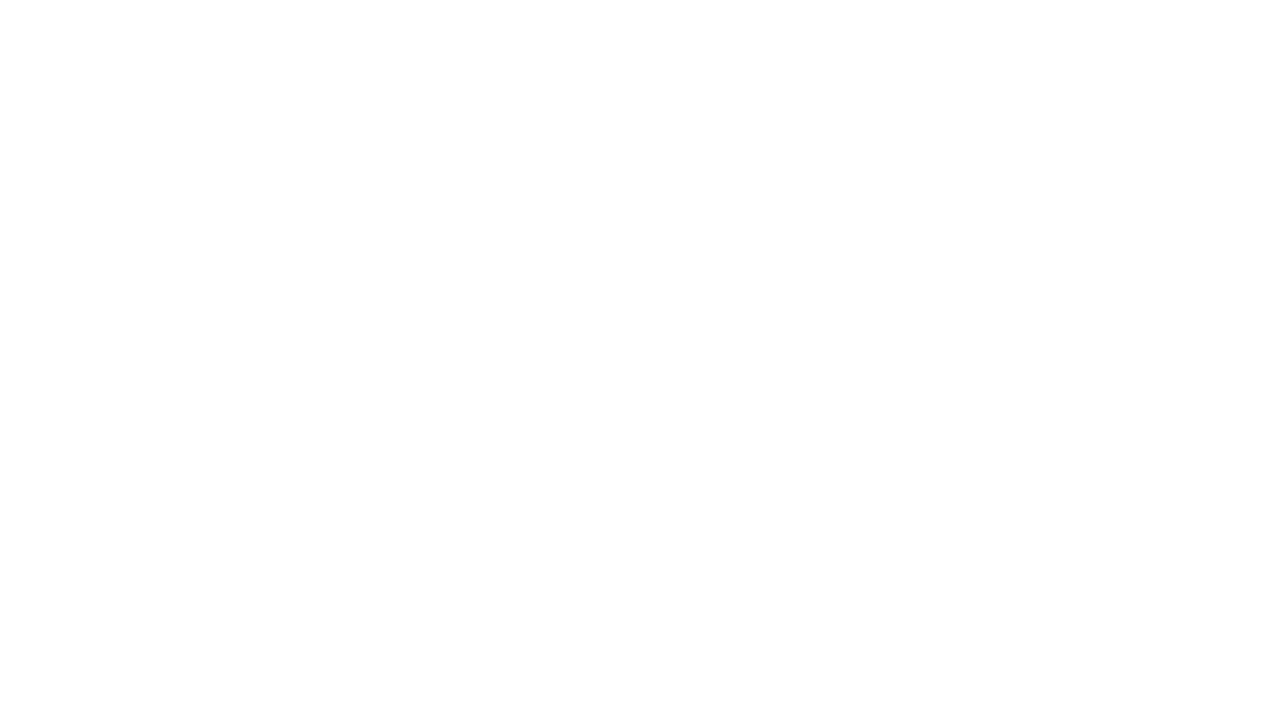

Navigated forward in browser history
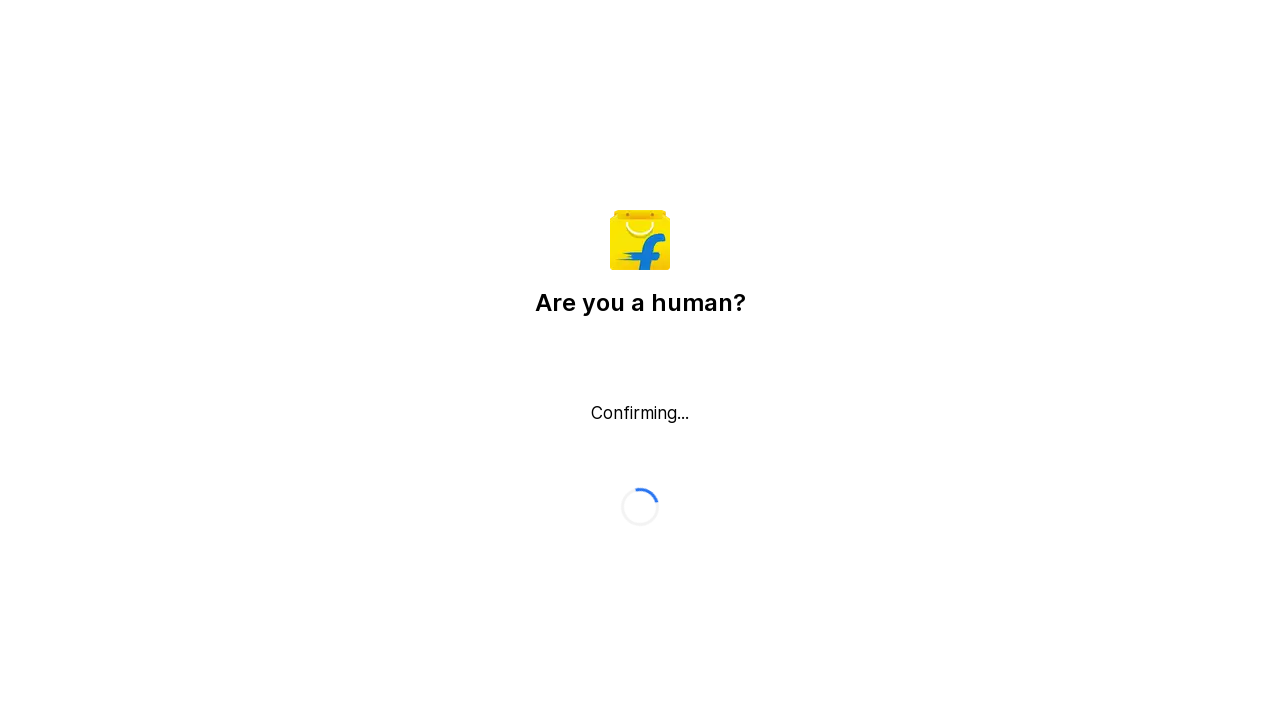

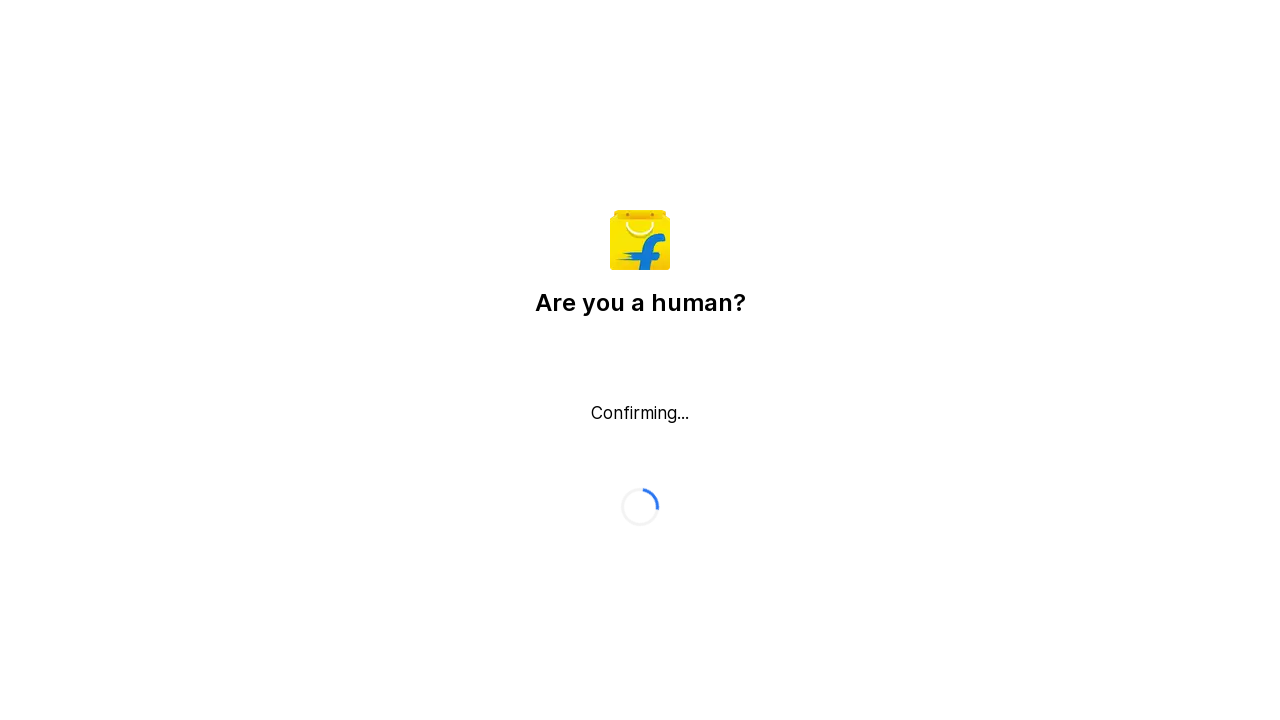